Tests nested iframe navigation by clicking on the Nested Frames link, switching into the top frame, then into the middle frame, and verifying the content is accessible.

Starting URL: http://the-internet.herokuapp.com/

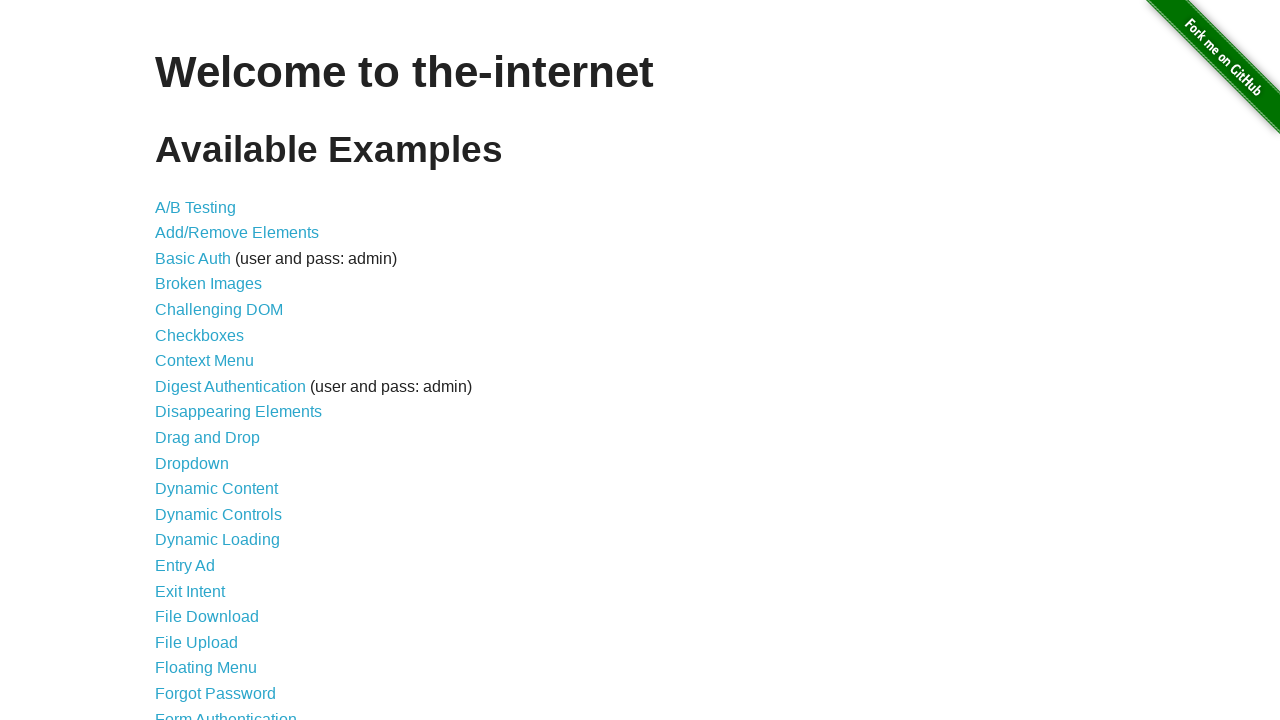

Clicked on the Nested Frames link at (210, 395) on text=Nested Frames
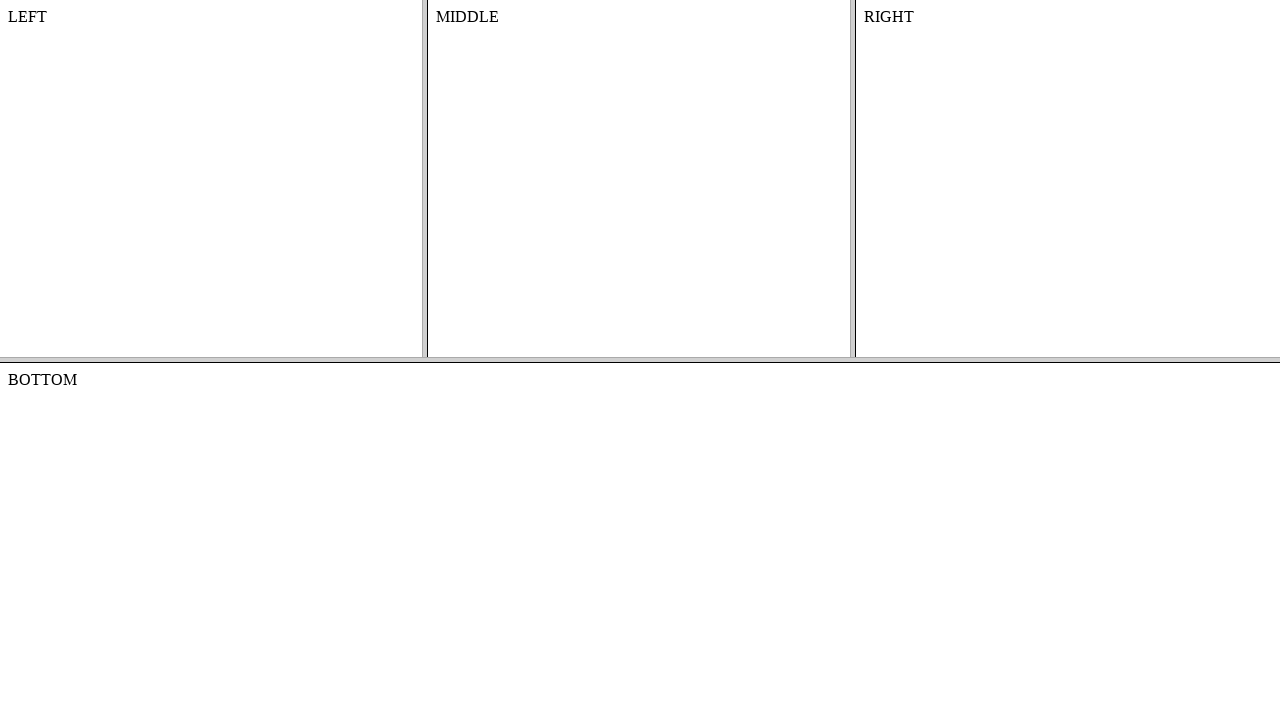

Page loaded successfully
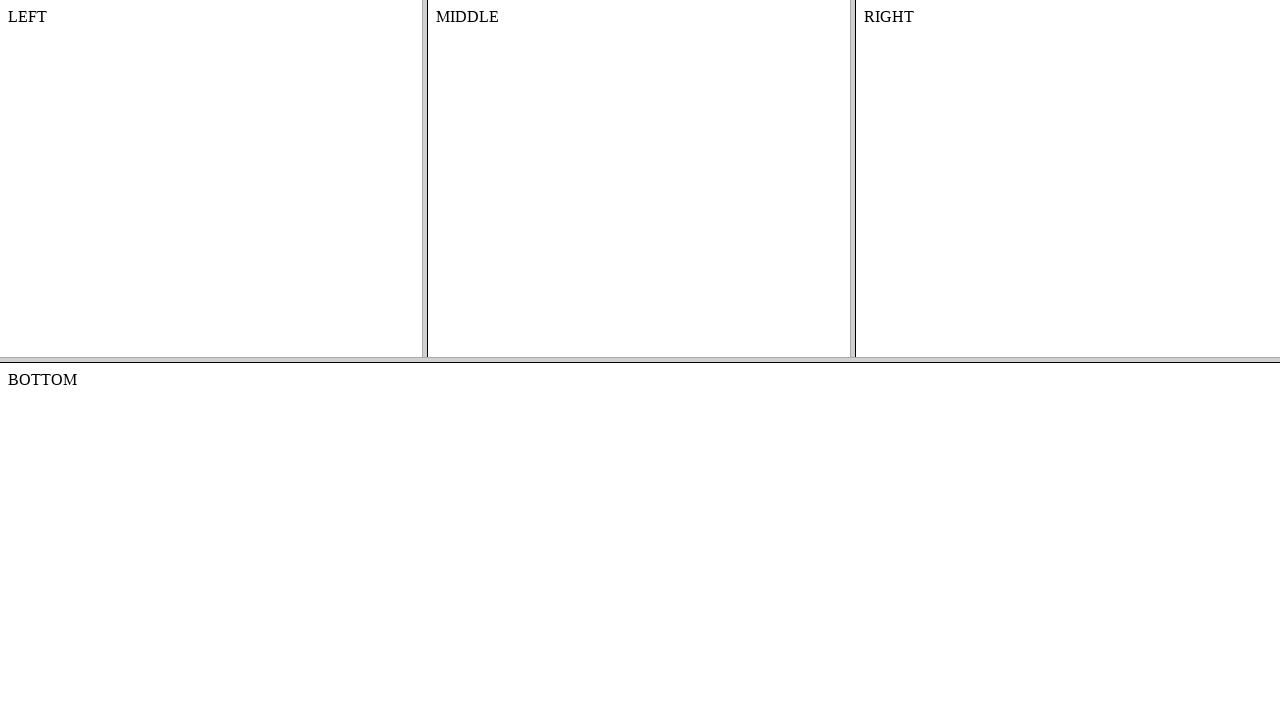

Switched to the top frame
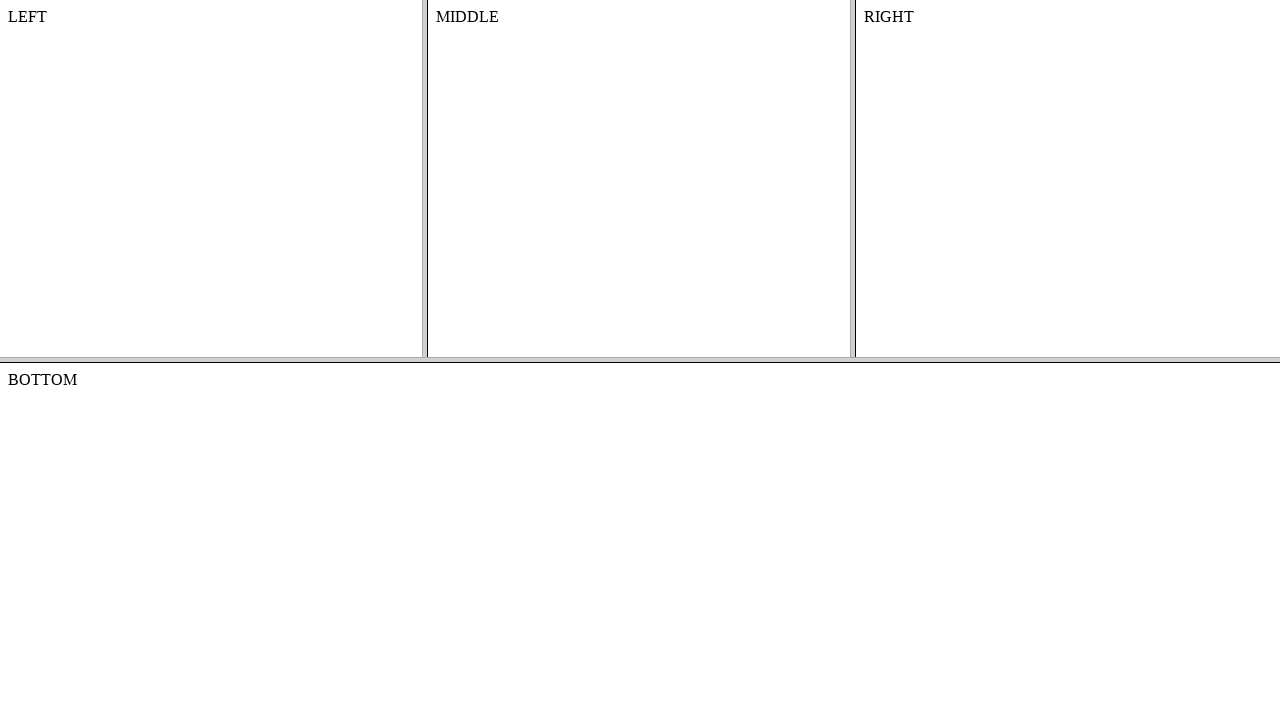

Switched to the middle frame within the top frame
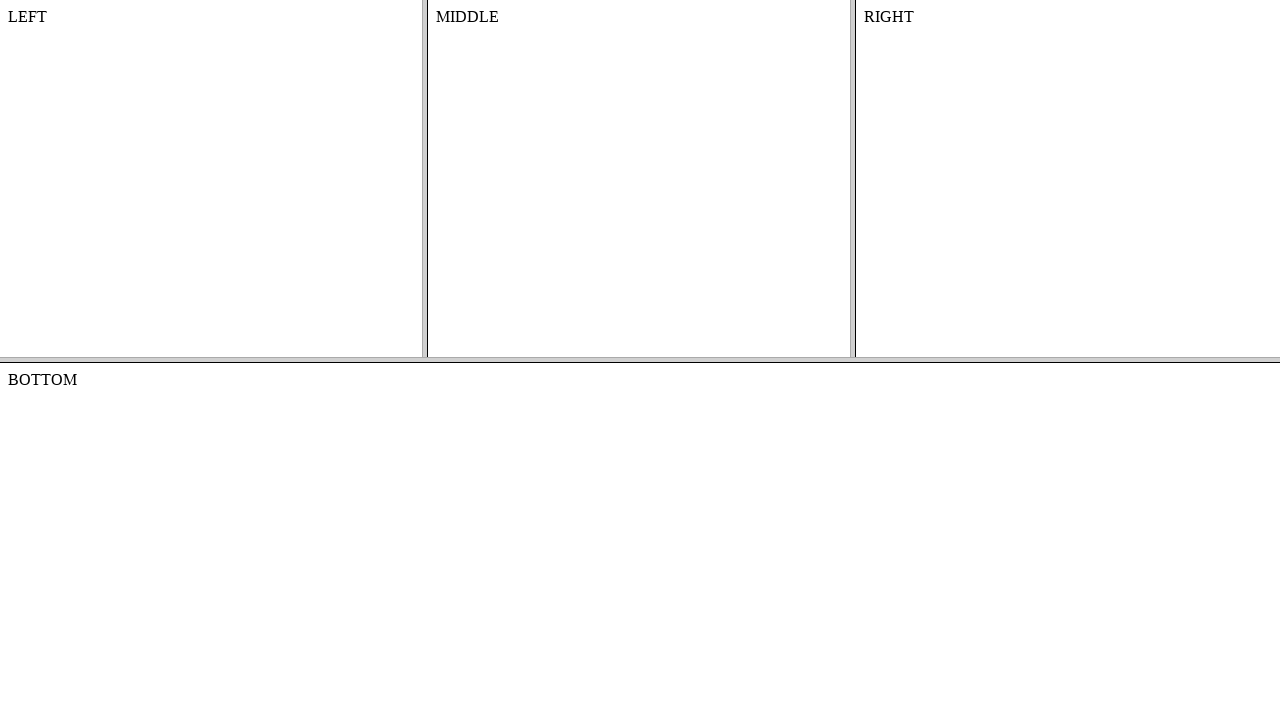

Retrieved content text from the middle frame
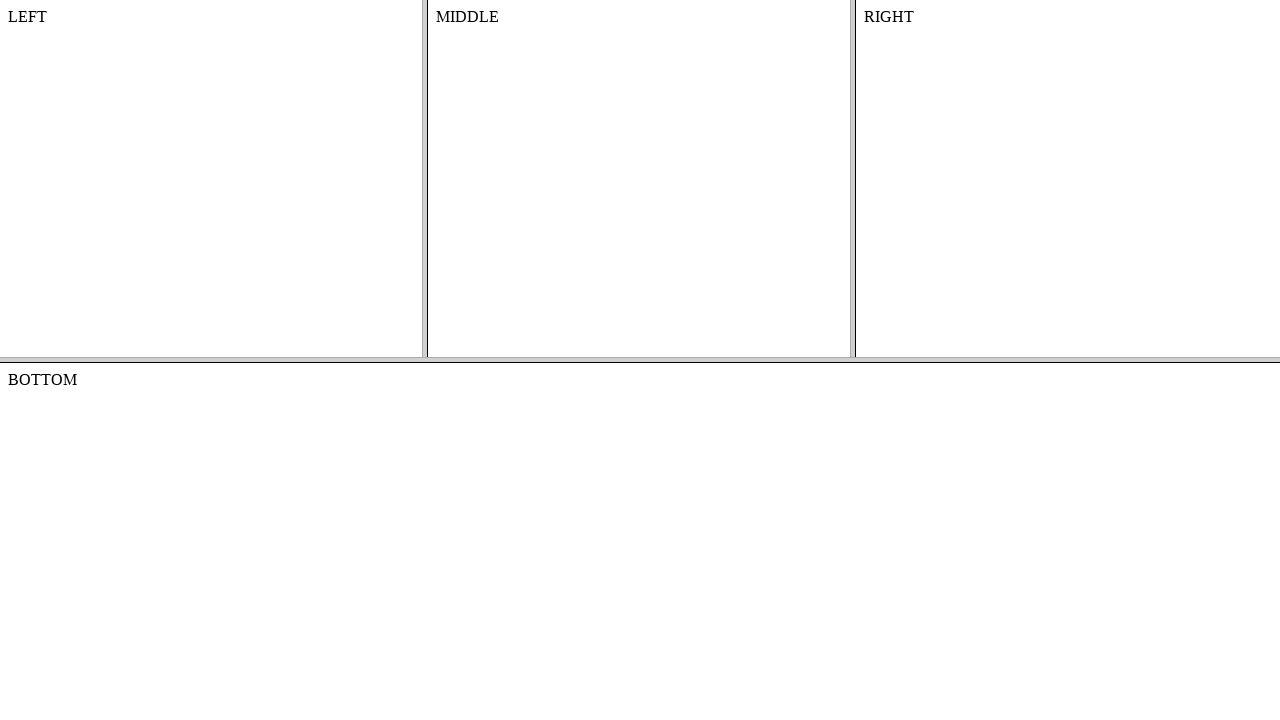

Verified that content is present in the middle frame
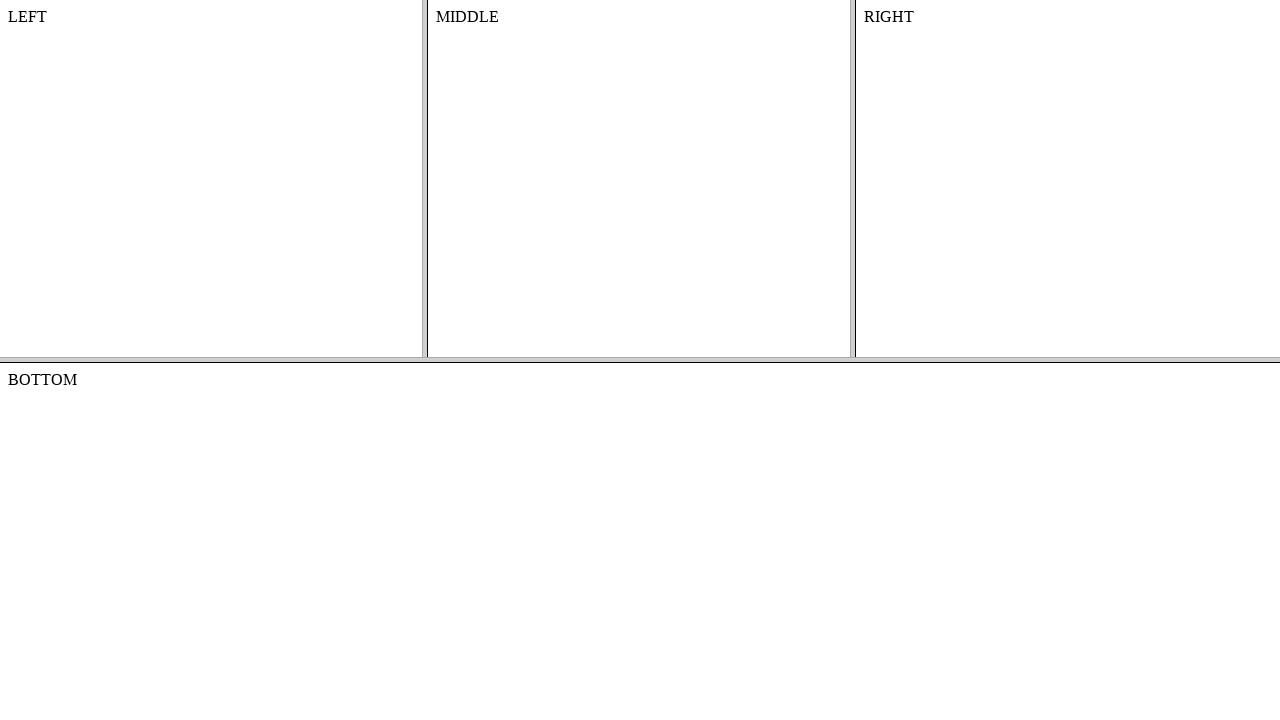

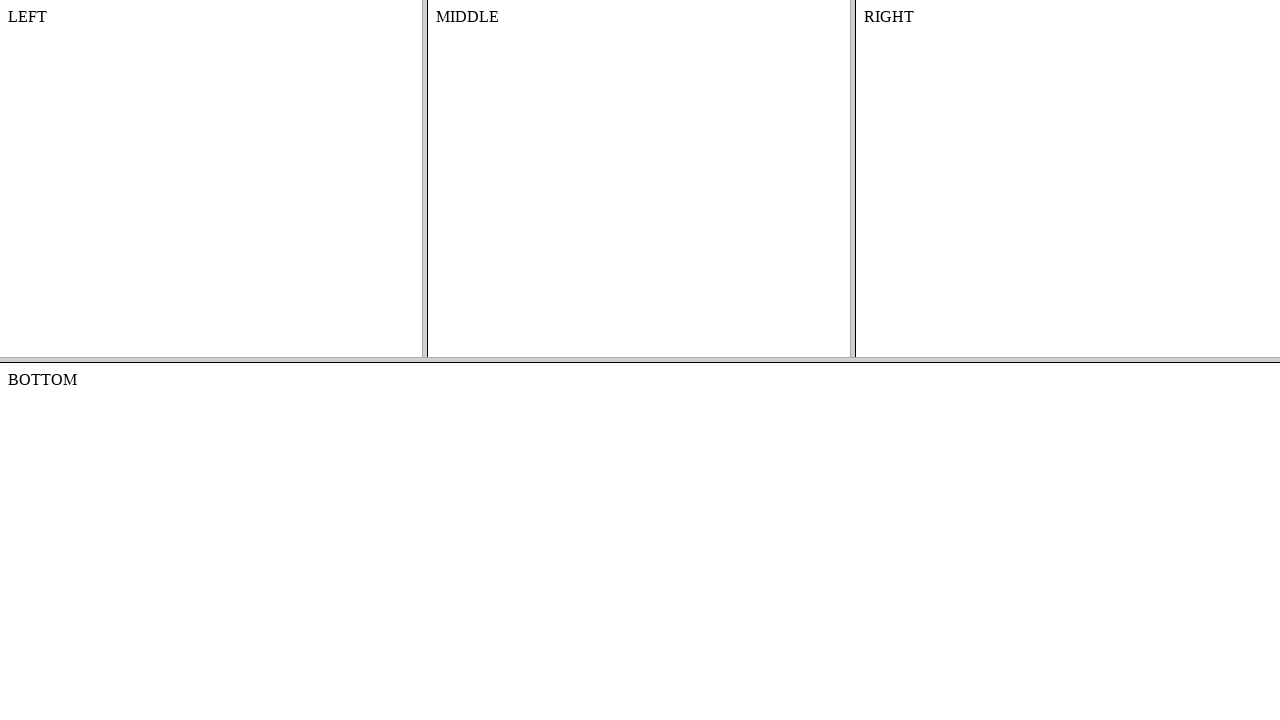